Tests a registration form practice page by clicking a start button, filling in login and password fields, checking an agreement checkbox, and submitting the form to verify successful registration message appears.

Starting URL: https://victoretc.github.io/selenium_waits/

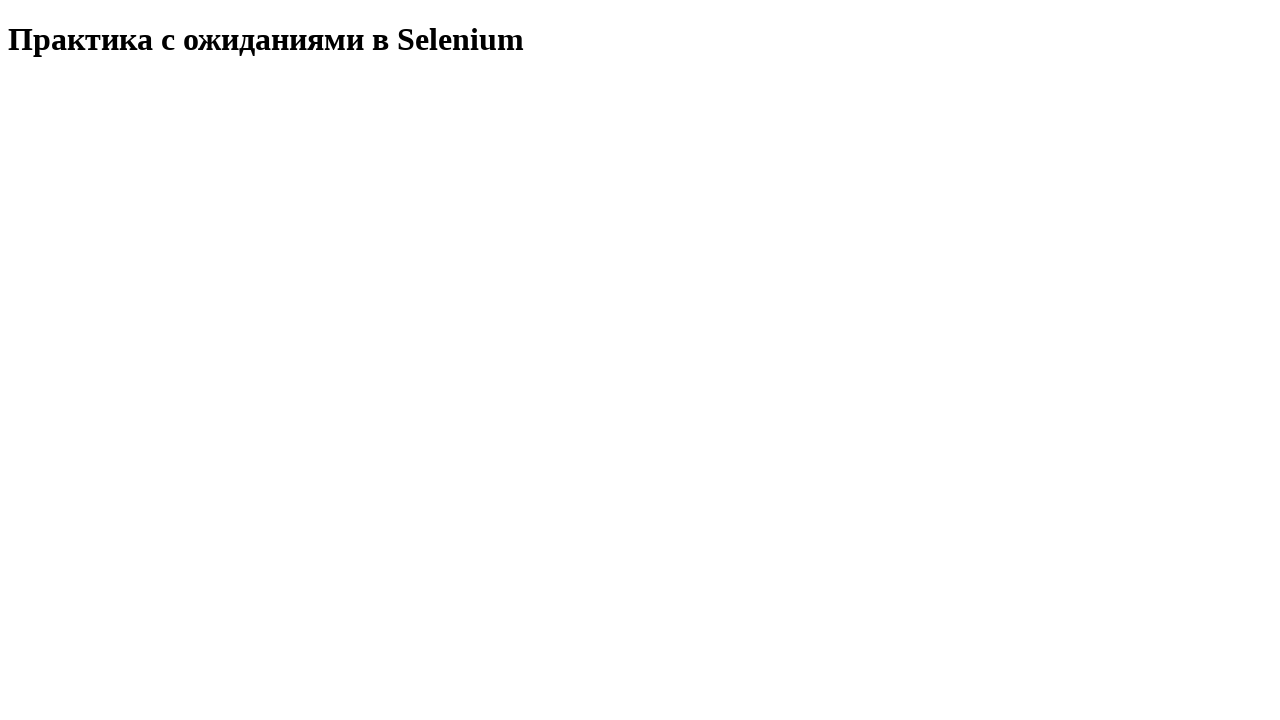

Page title h1 element is visible
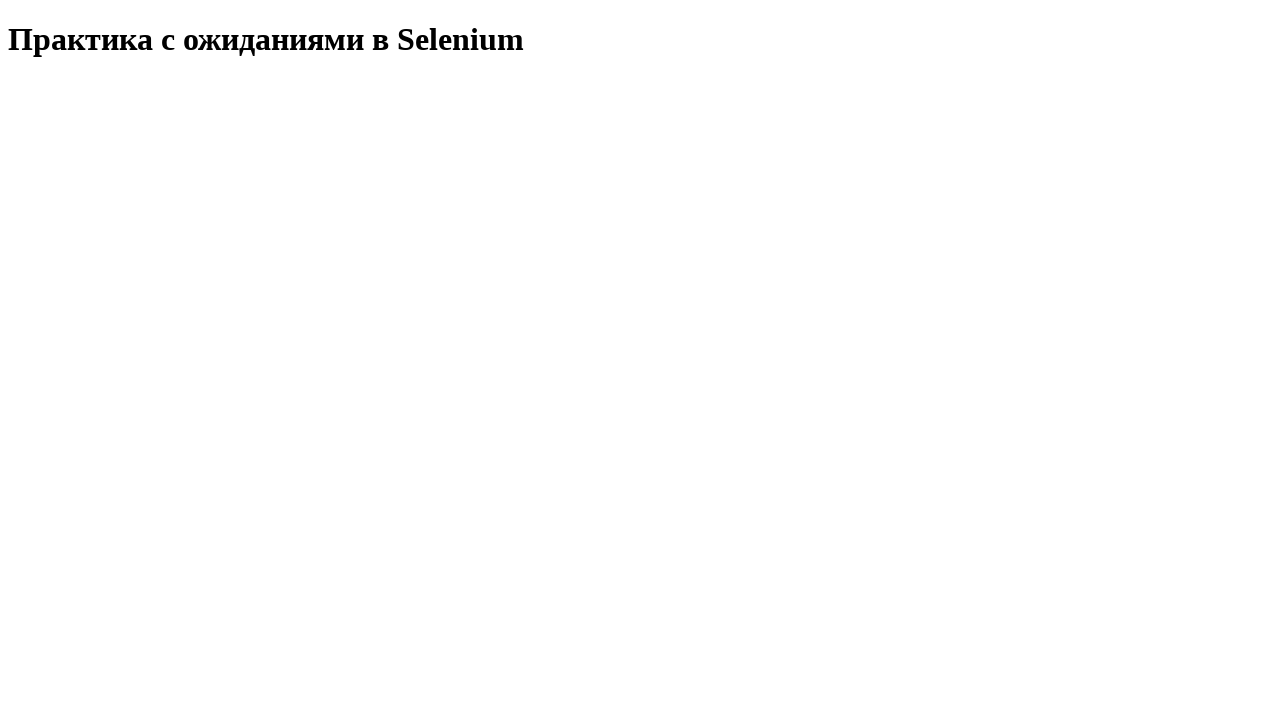

Clicked the start testing button at (80, 90) on button#startTest
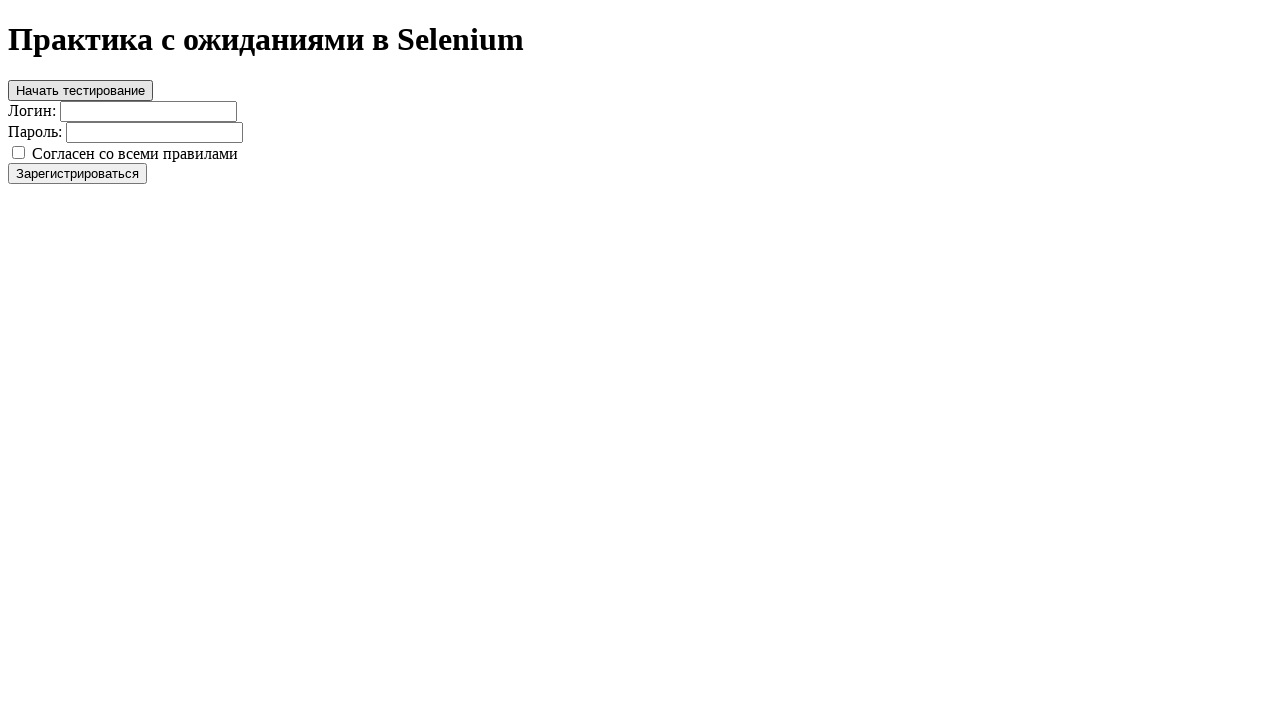

Filled login field with 'testuser2024' on input#login
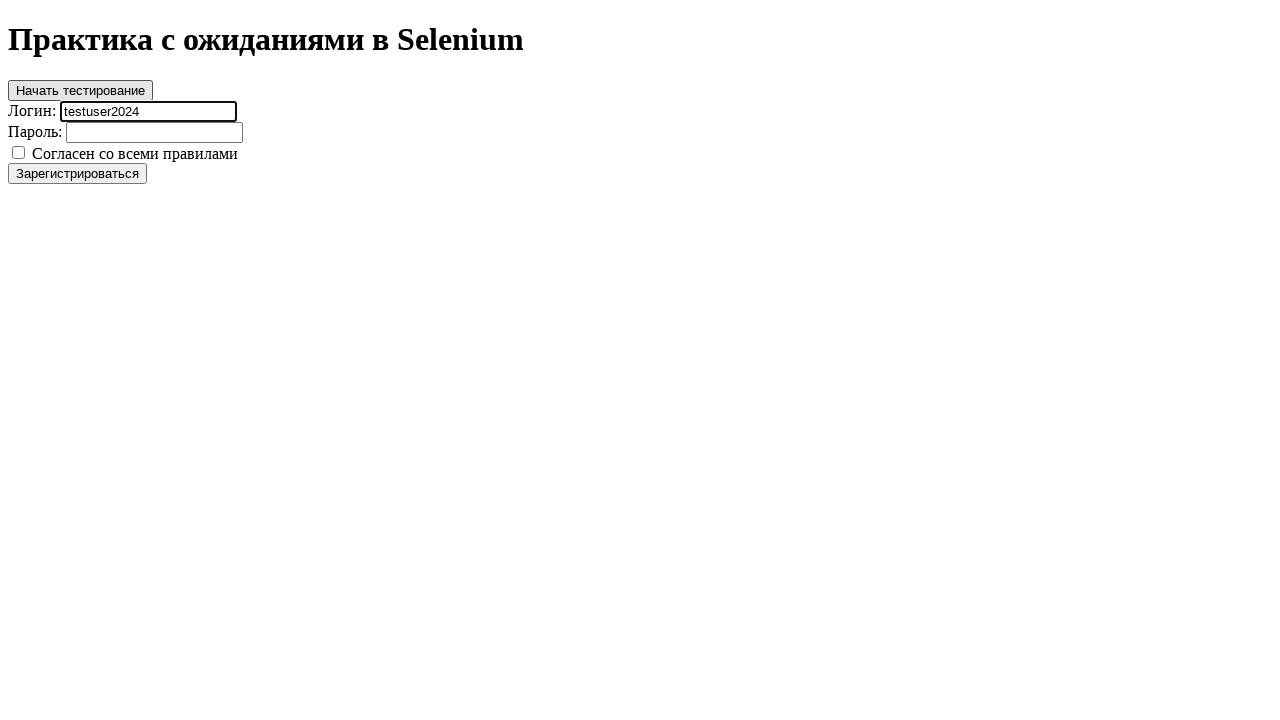

Filled password field with 'securePass456' on input#password
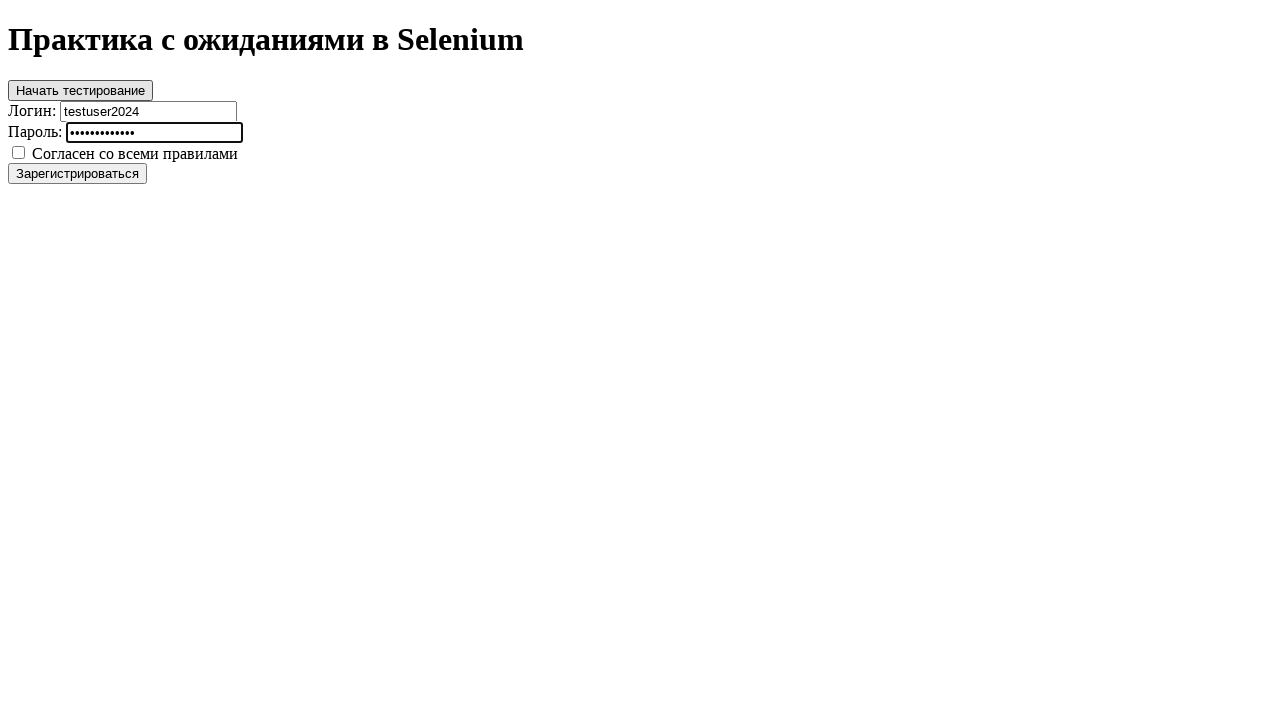

Clicked the agreement checkbox at (18, 152) on input#agree
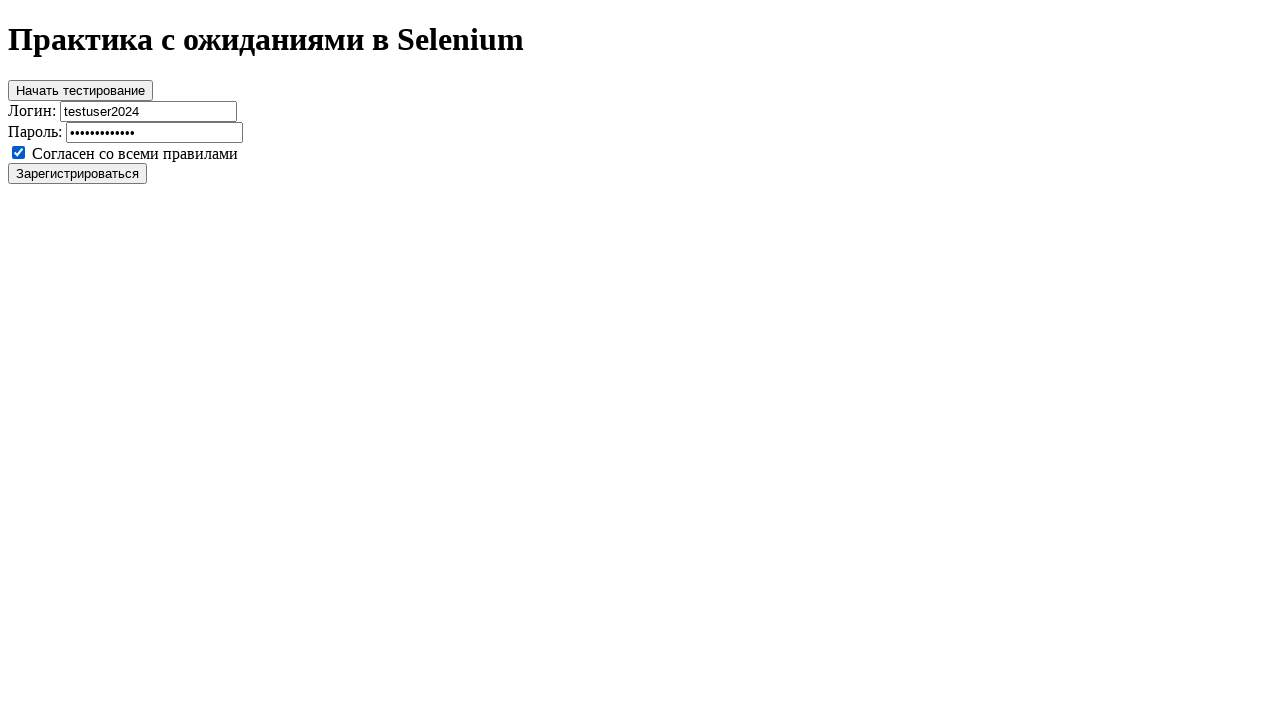

Clicked the register button to submit form at (78, 173) on button#register
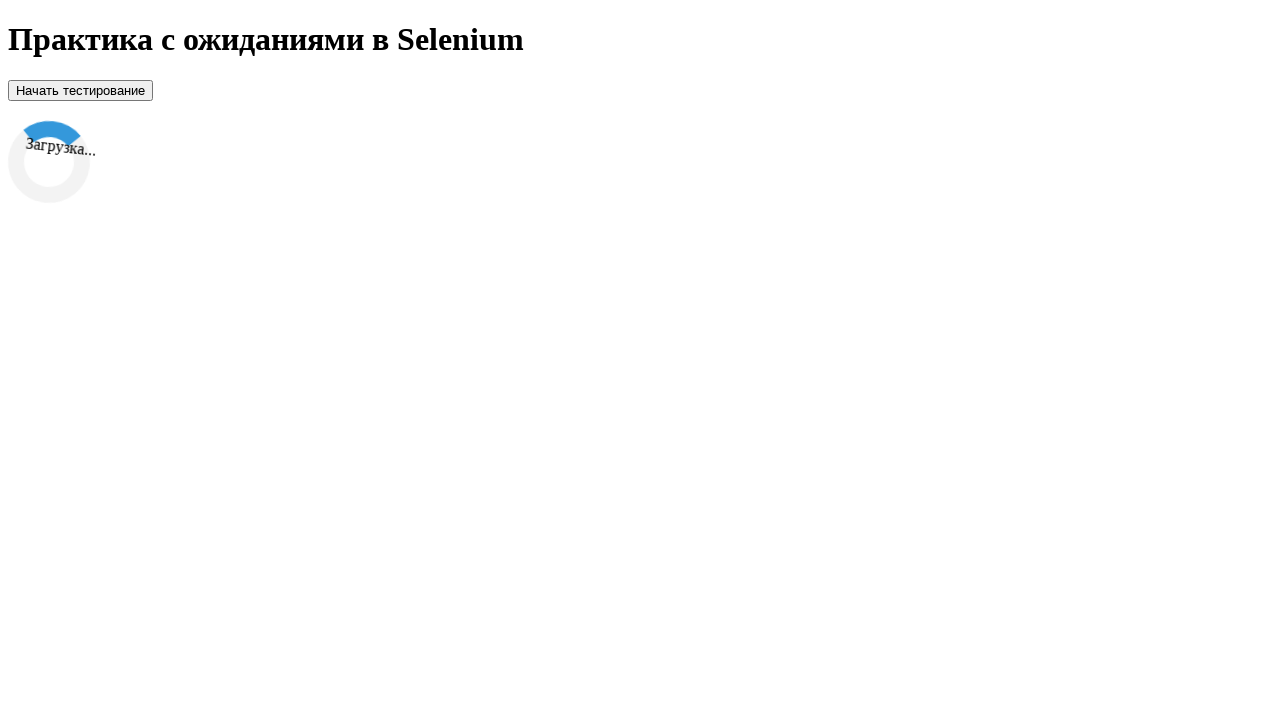

Loader spinner appeared after form submission
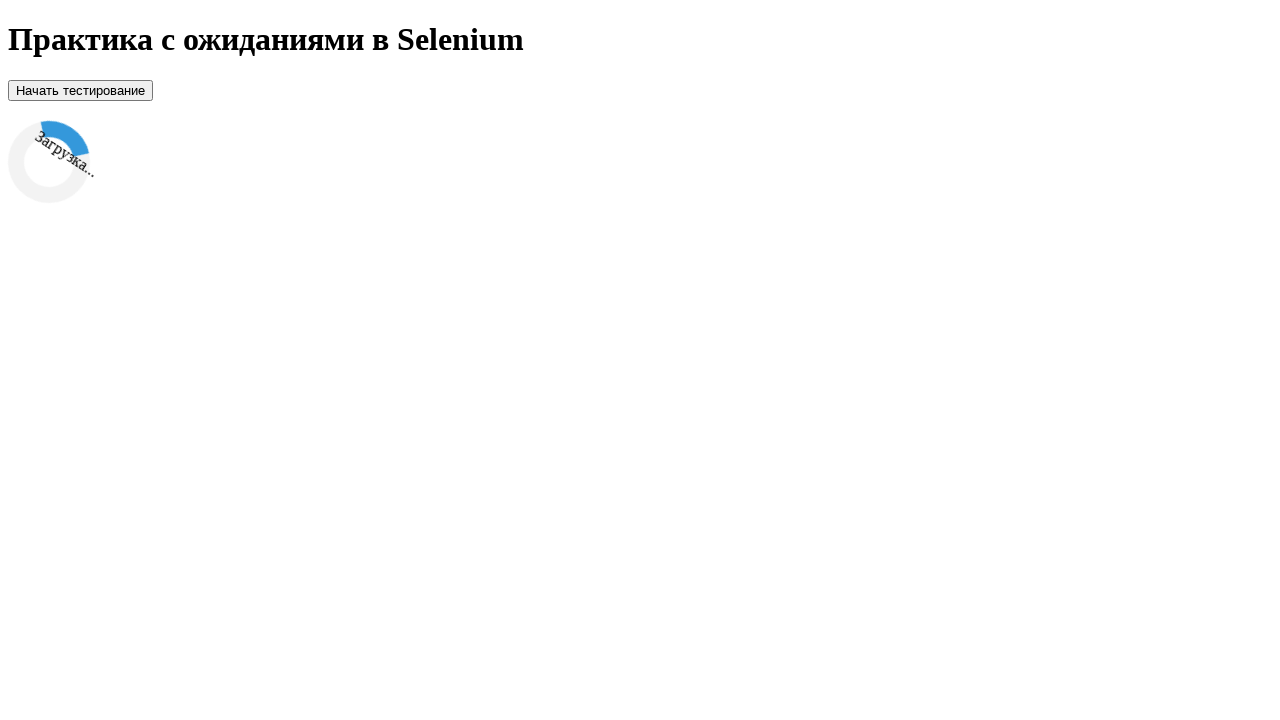

Registration successful message appeared
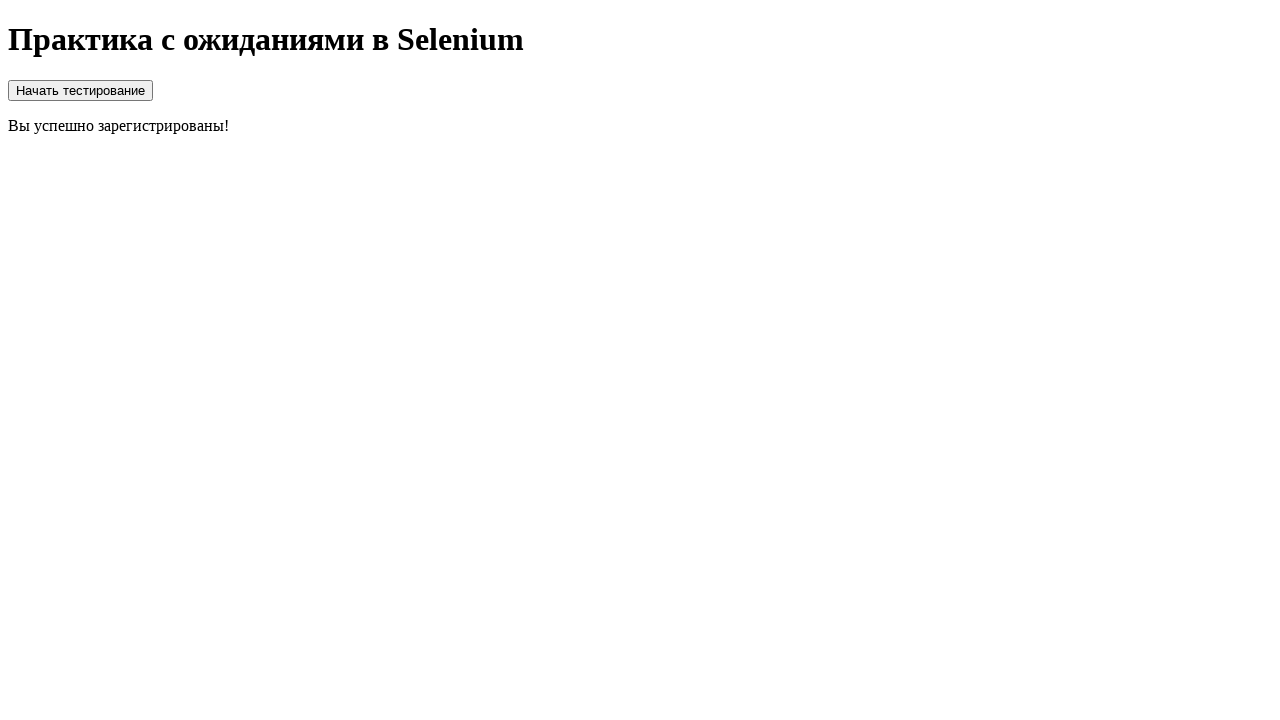

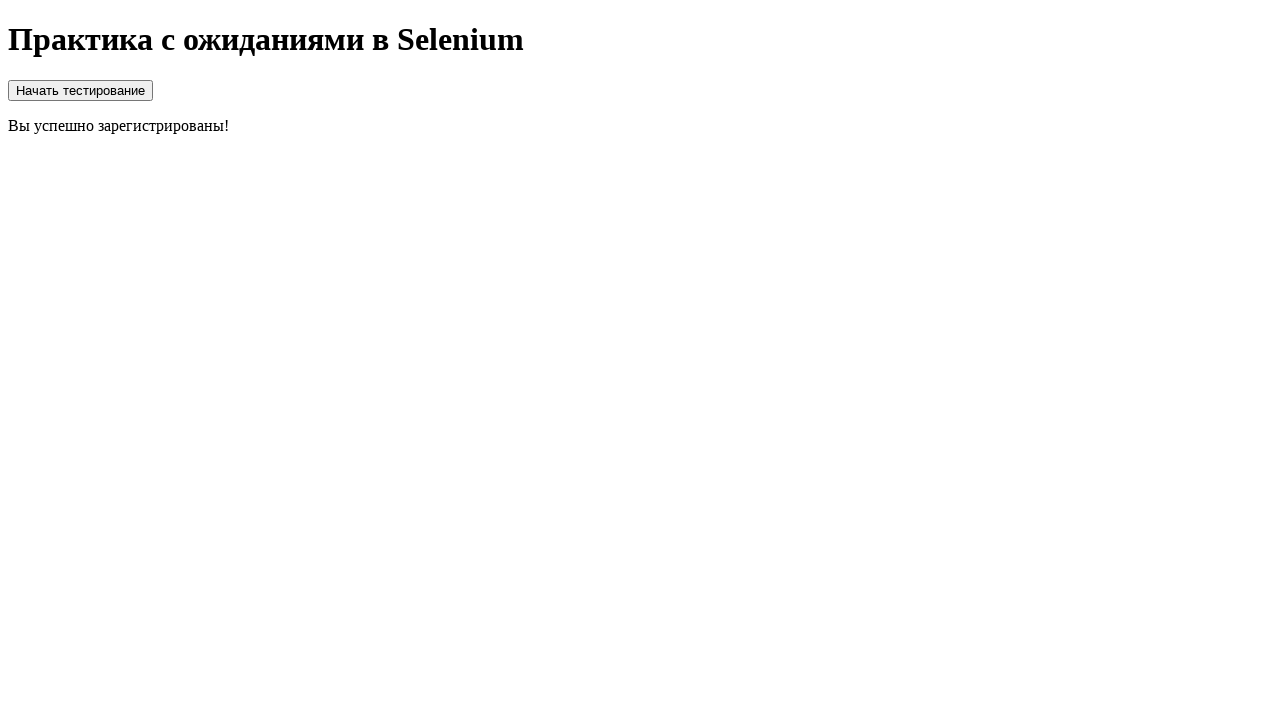